Tests jQuery UI slider functionality by dragging the slider handle to the middle position

Starting URL: https://jqueryui.com/resources/demos/slider/default.html

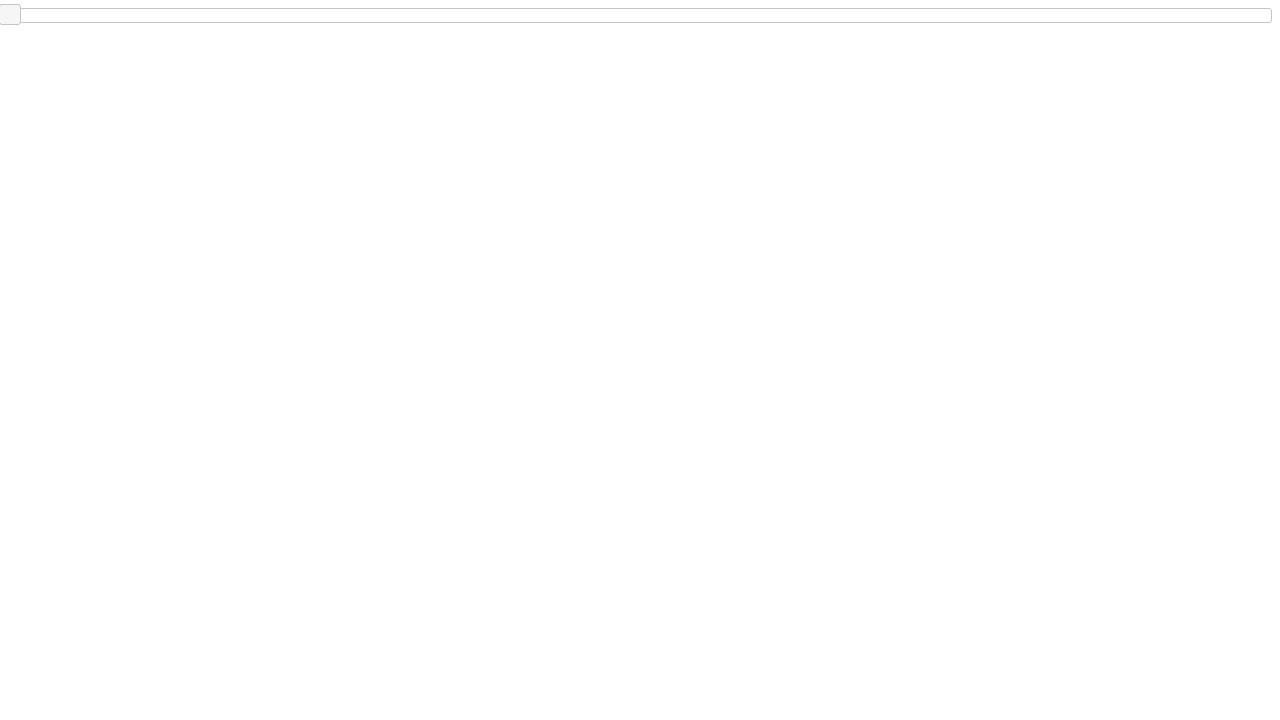

Waited for jQuery UI slider handle to be visible
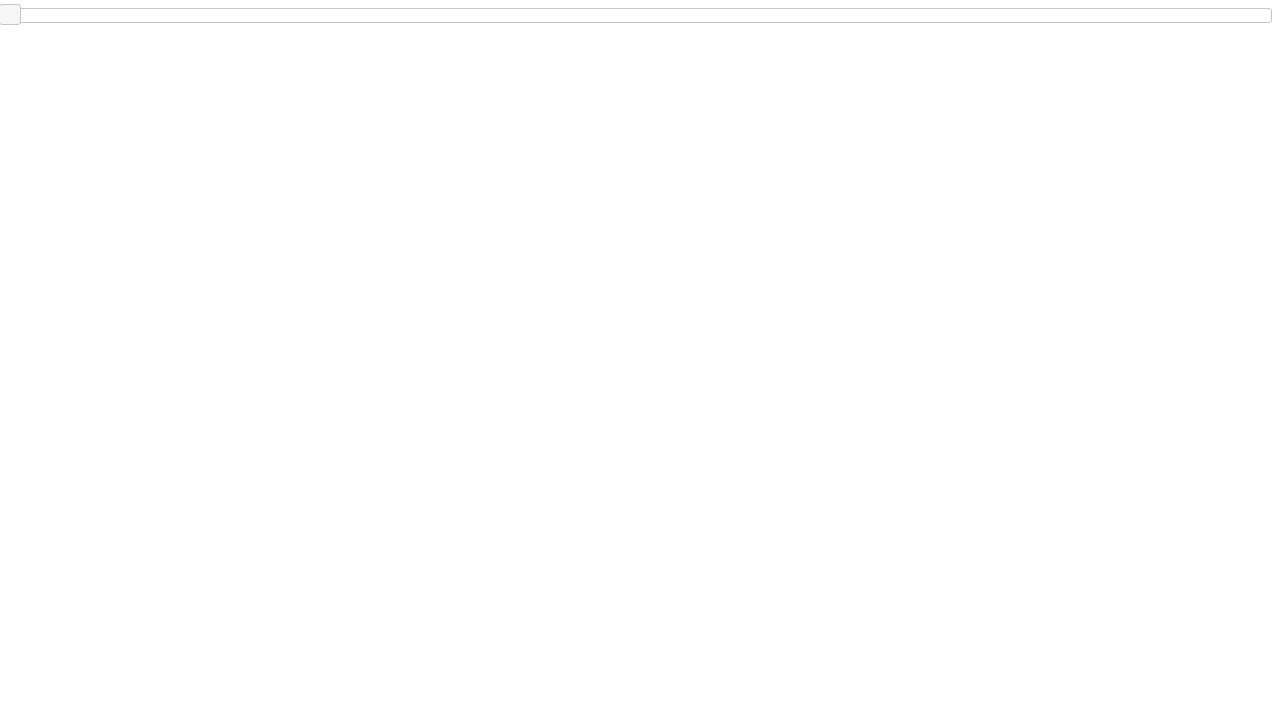

Located the slider element
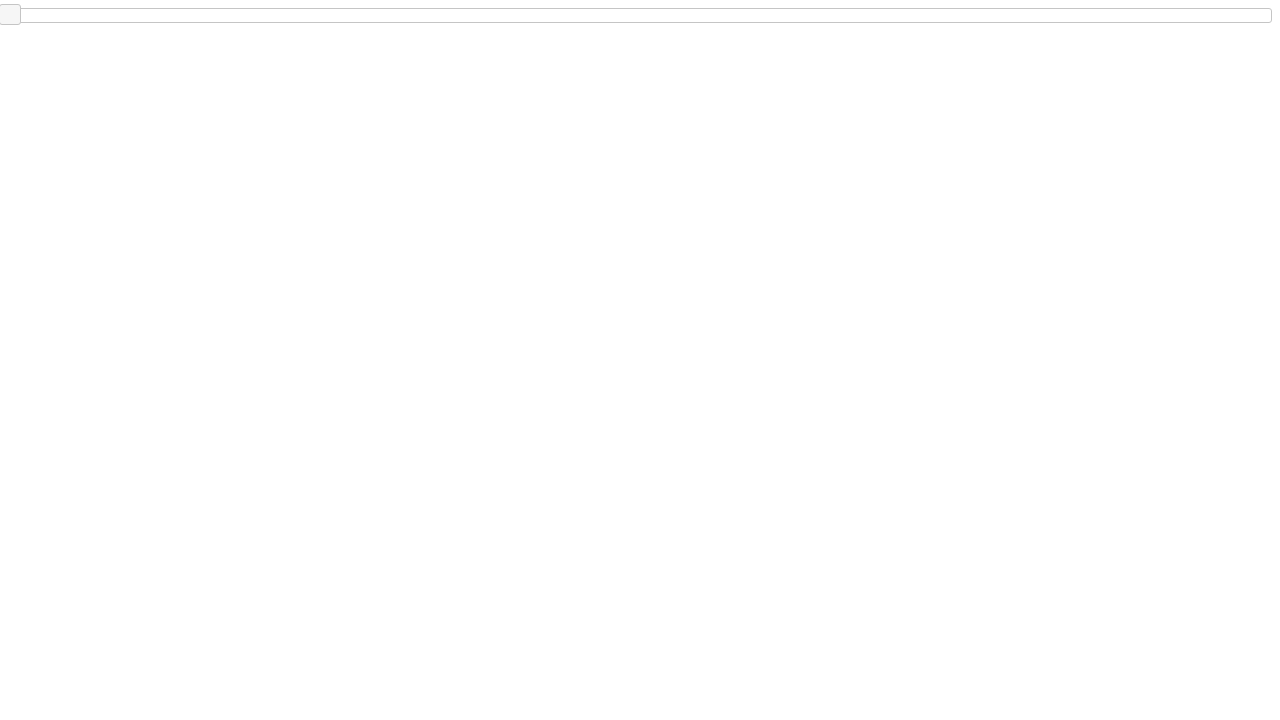

Retrieved slider bounding box dimensions
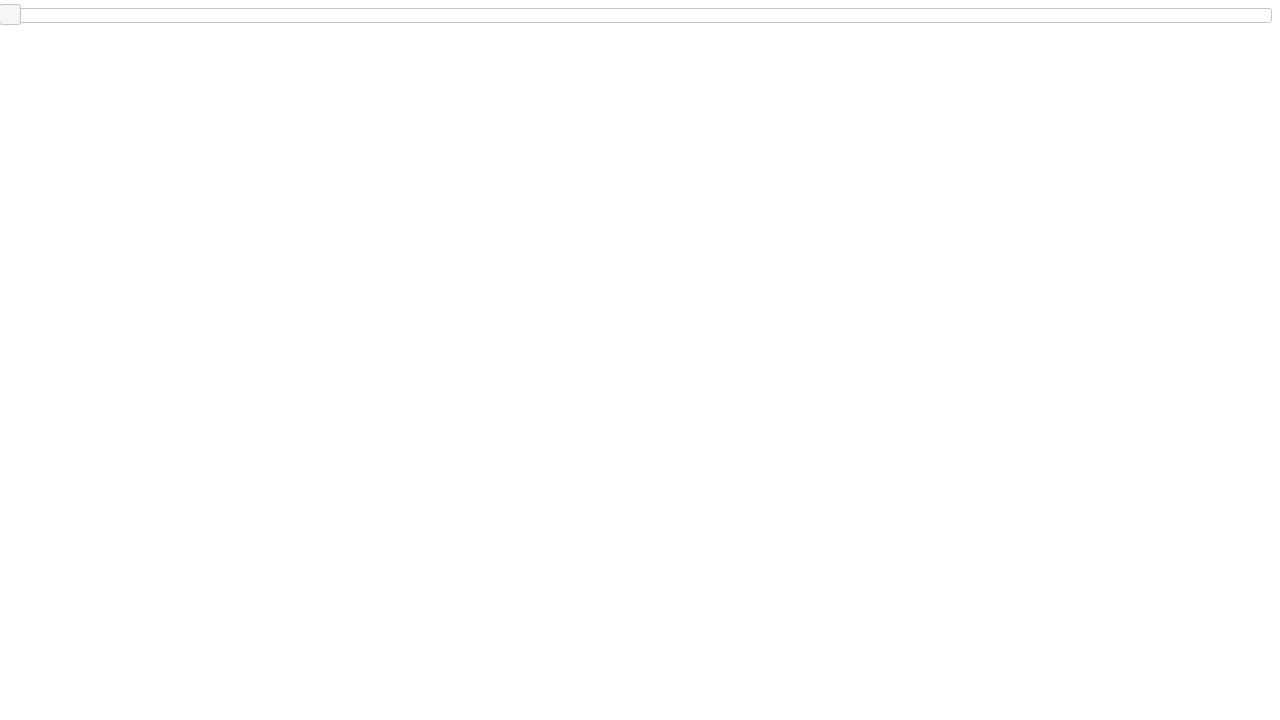

Calculated slider width to find middle position
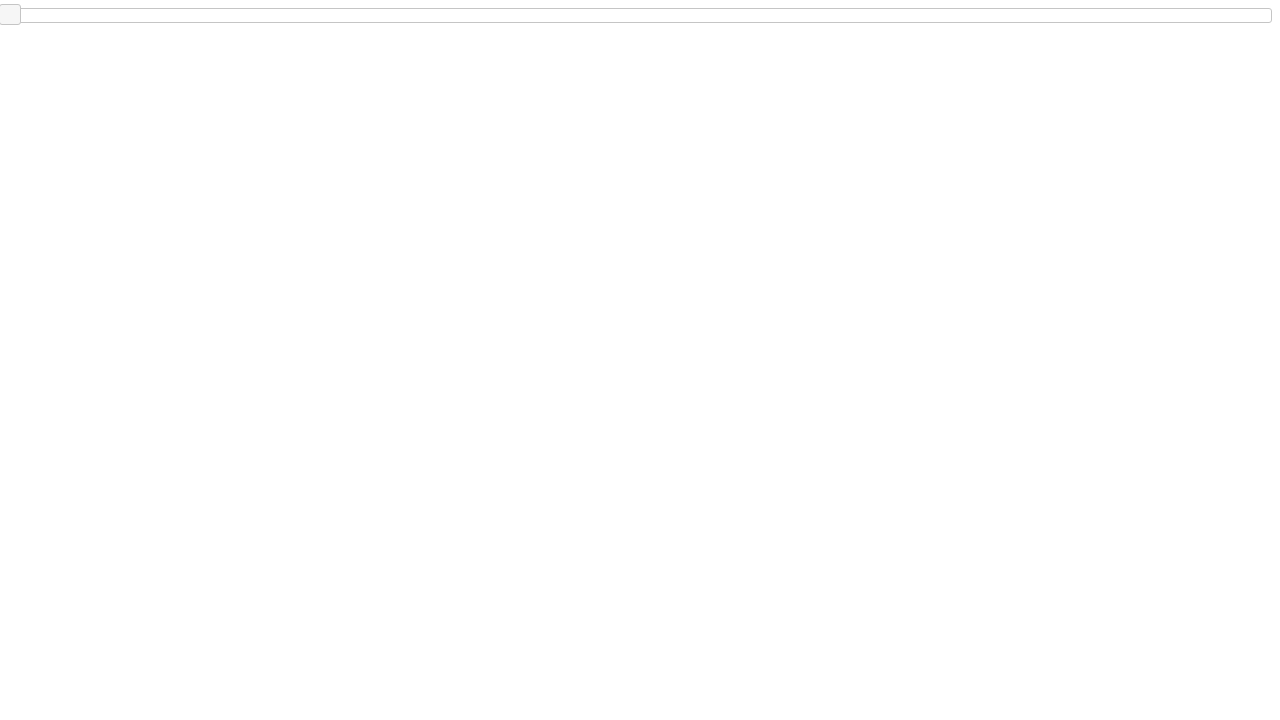

Located the slider handle element
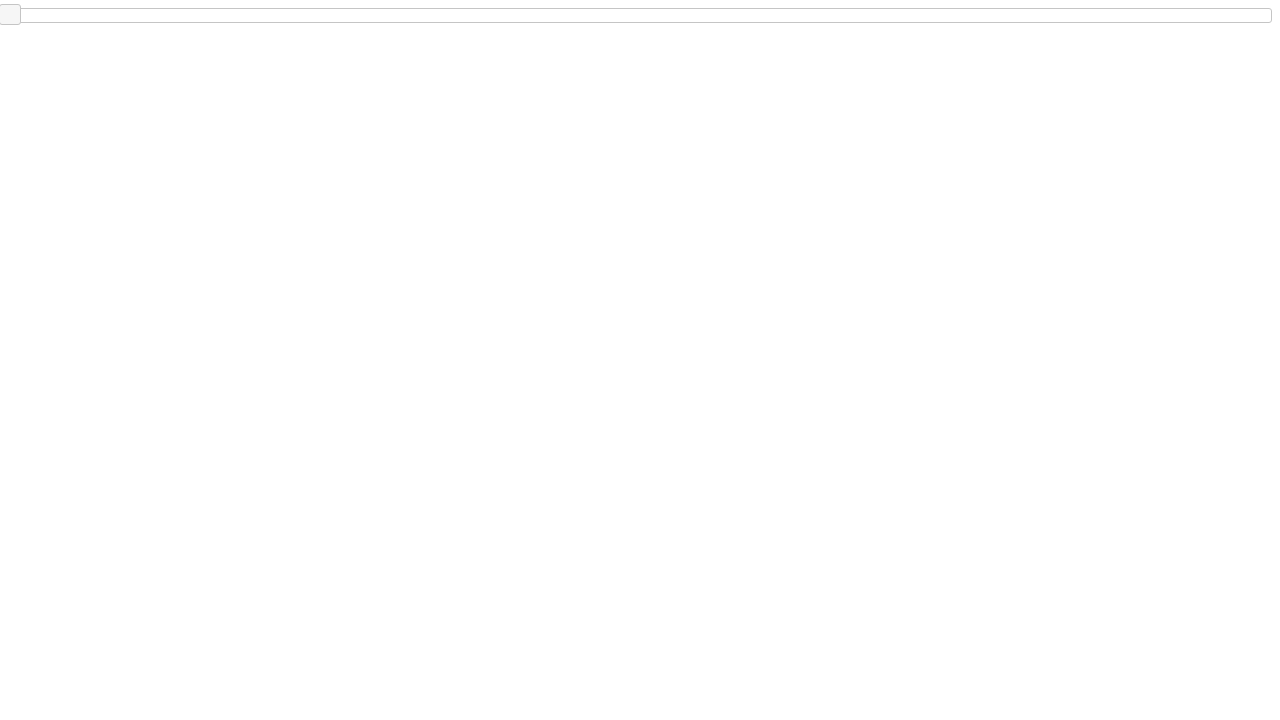

Retrieved slider handle bounding box dimensions
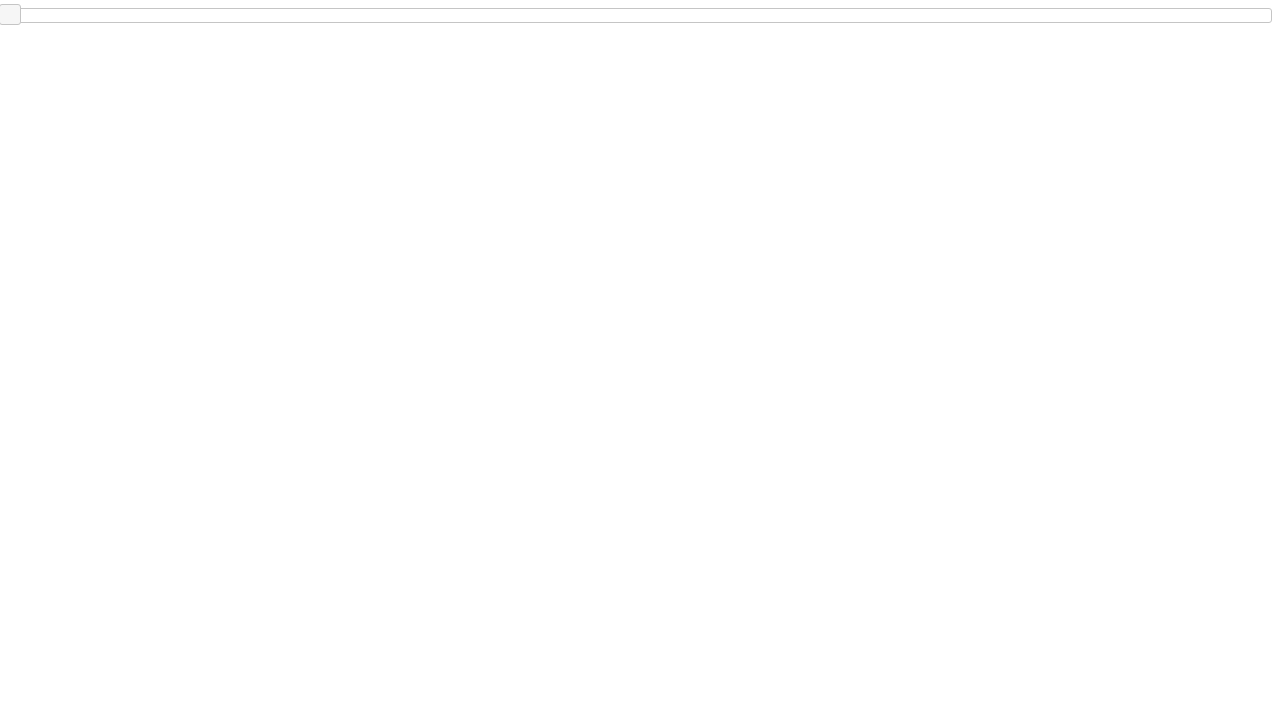

Moved mouse to the center of the slider handle at (10, 15)
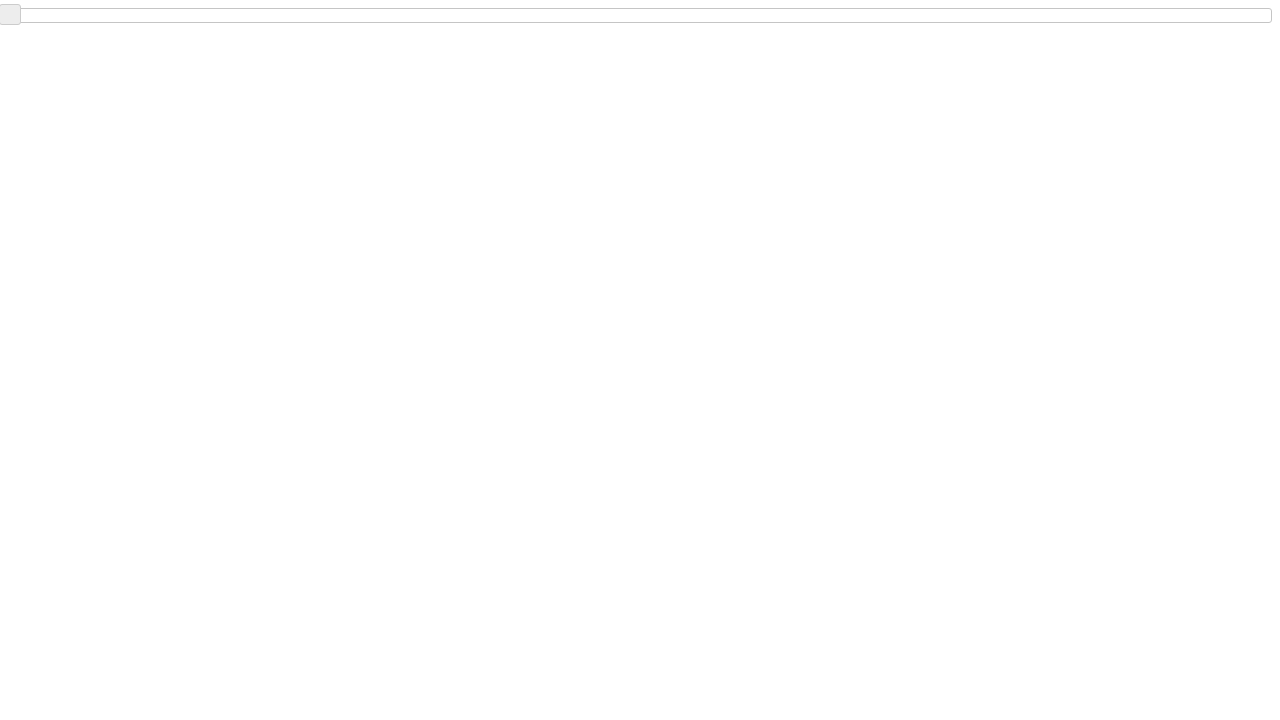

Pressed mouse button down on the slider handle at (10, 15)
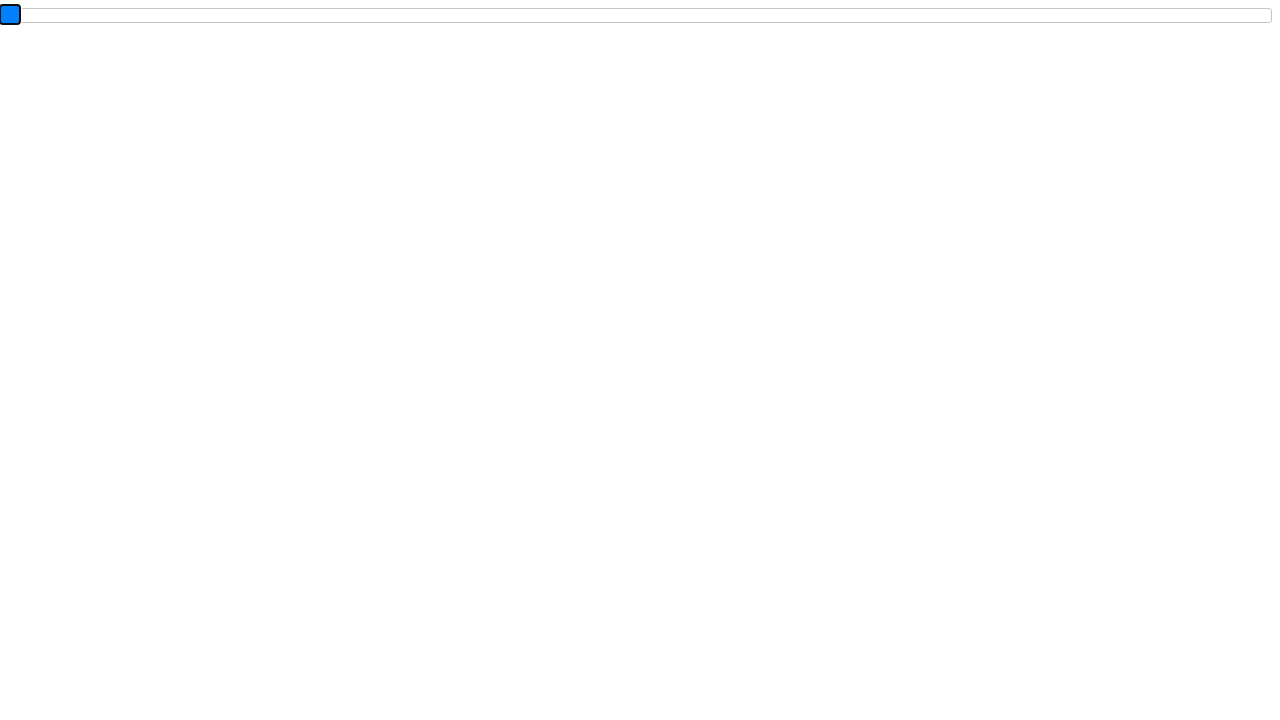

Dragged slider handle to the middle position at (631, 15)
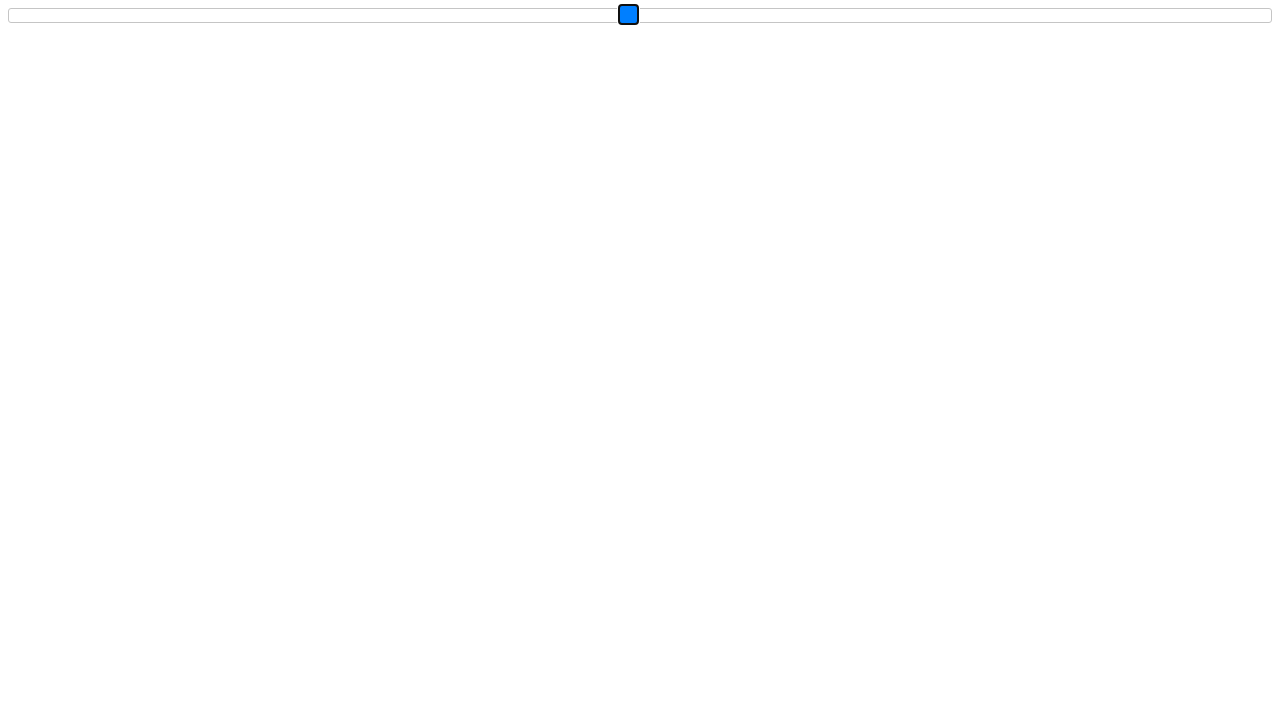

Released mouse button after dragging slider to middle position at (631, 15)
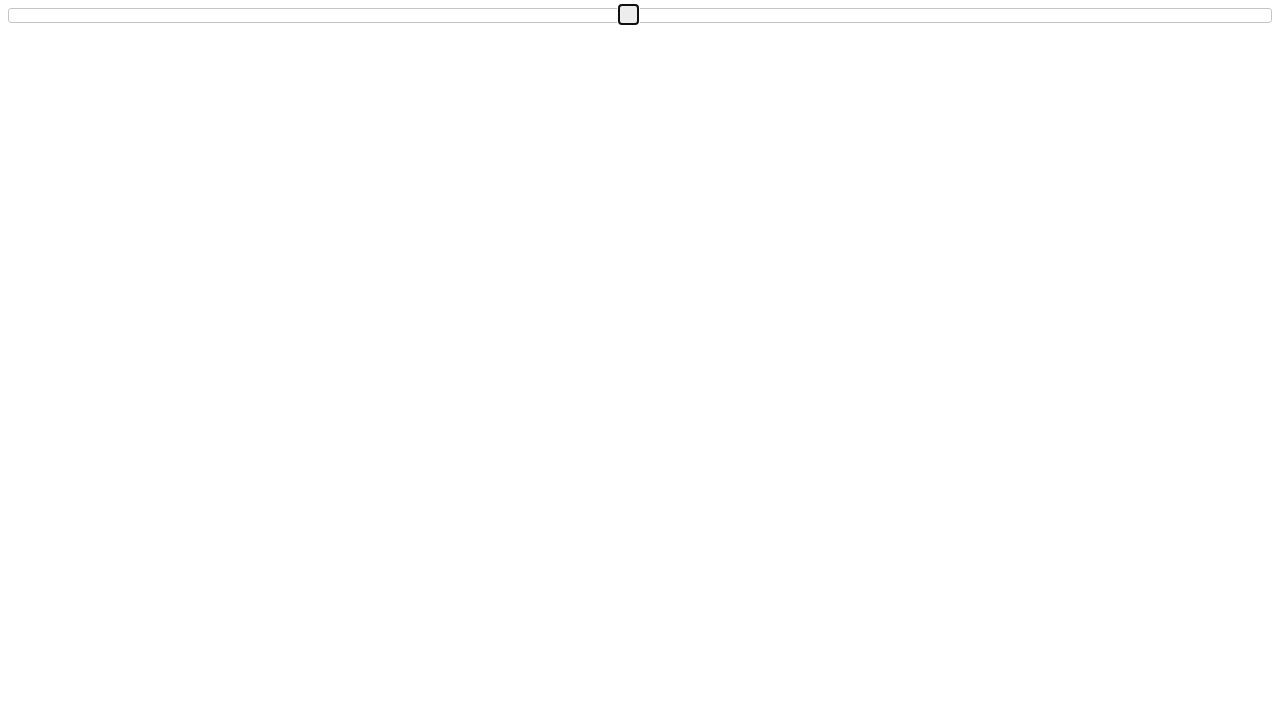

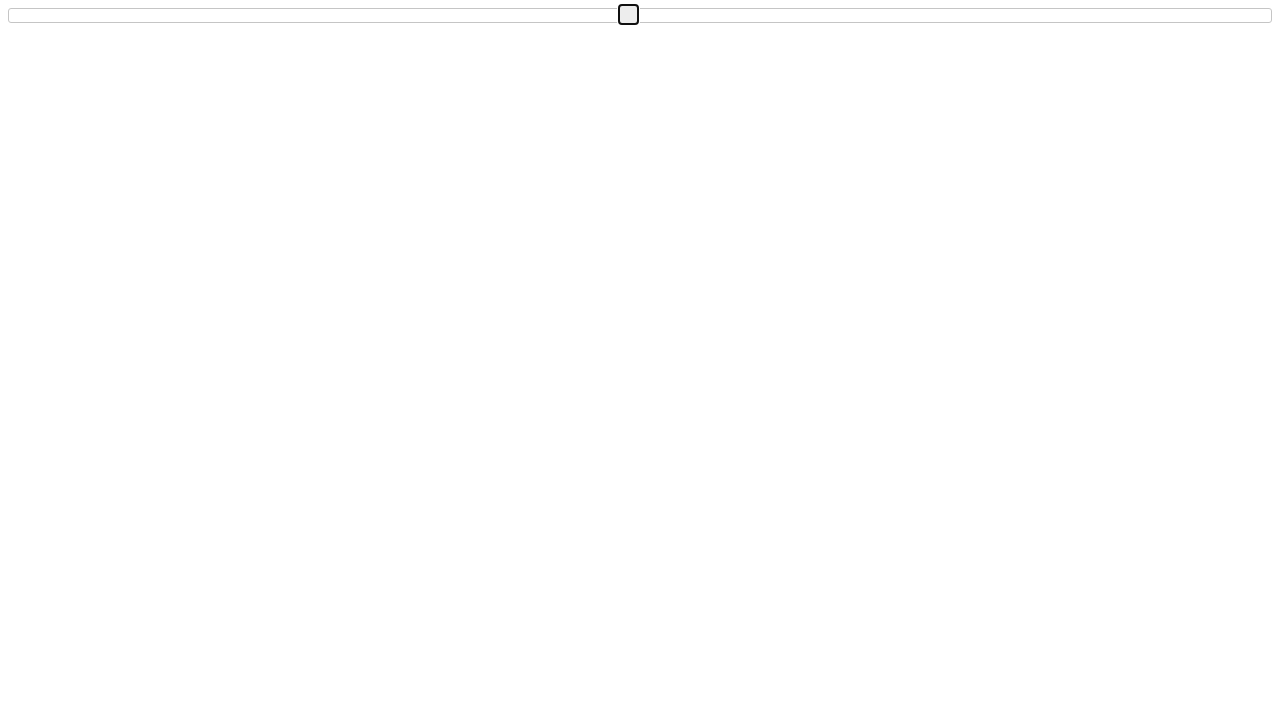